Tests the JPL Space image gallery by clicking the full image button and verifying that a larger image is displayed.

Starting URL: https://data-class-jpl-space.s3.amazonaws.com/JPL_Space/index.html

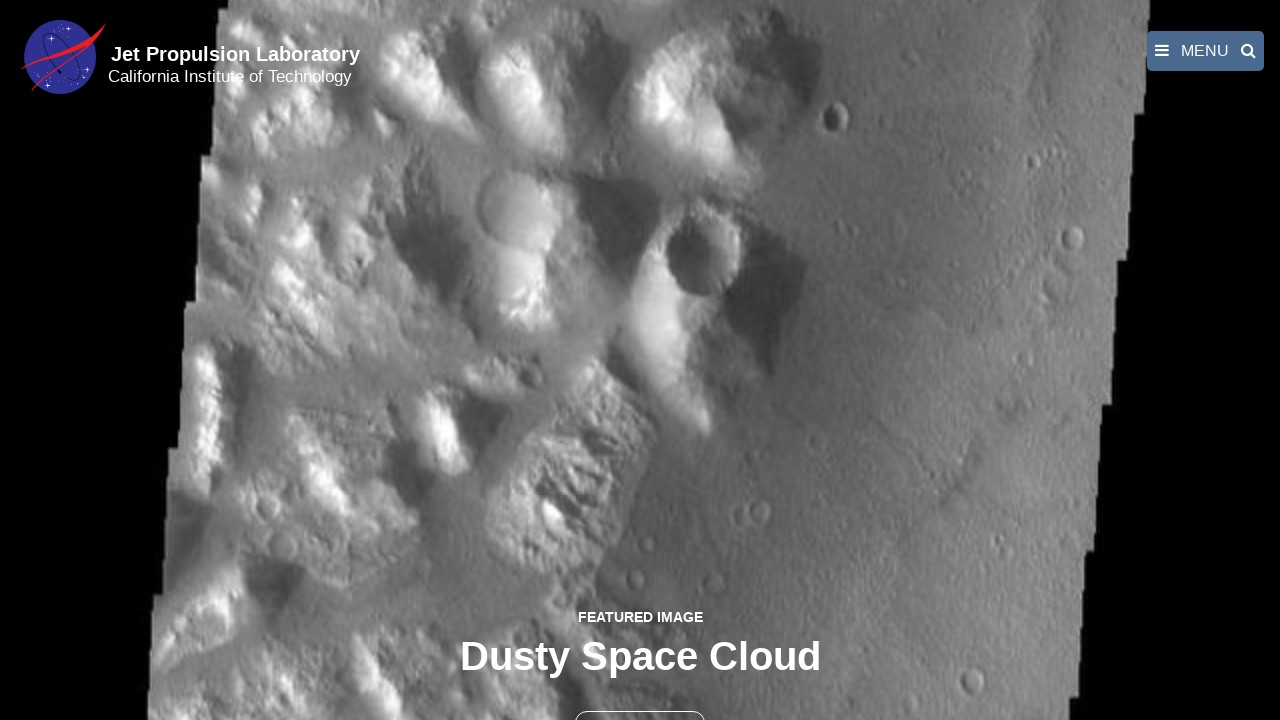

Clicked the full image button to display larger image at (640, 699) on button >> nth=1
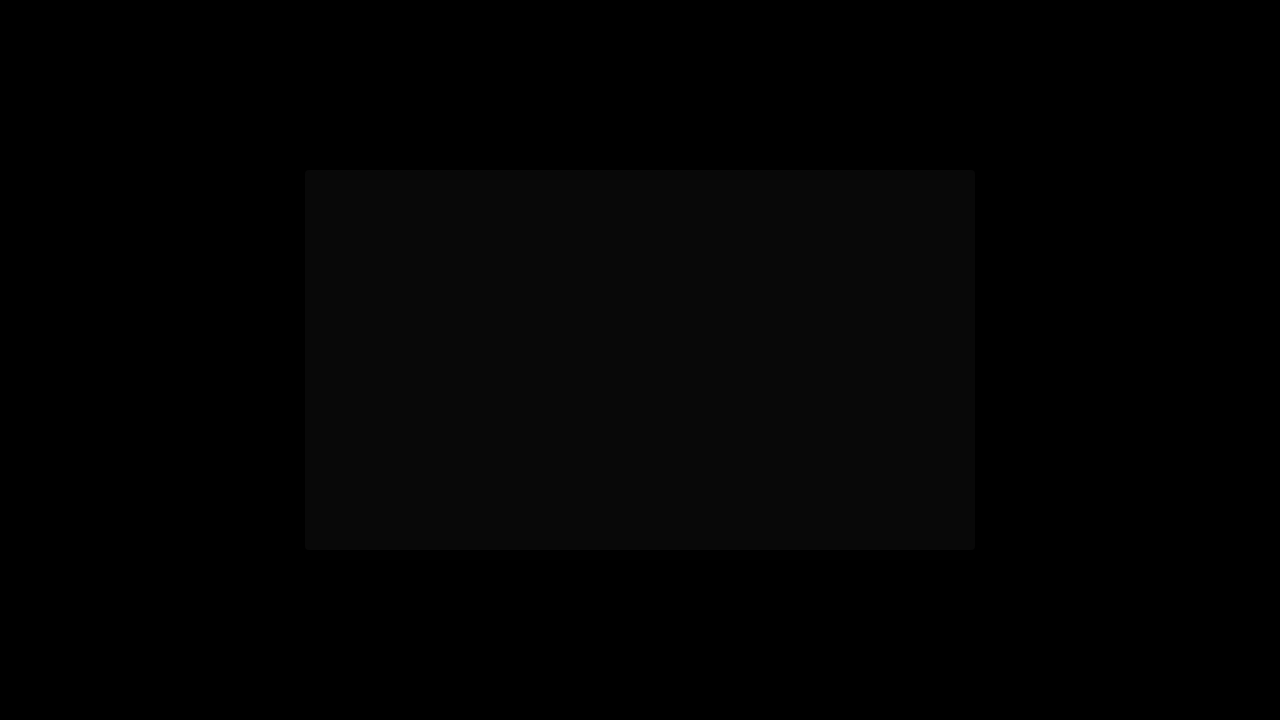

Fancybox image loaded and displayed
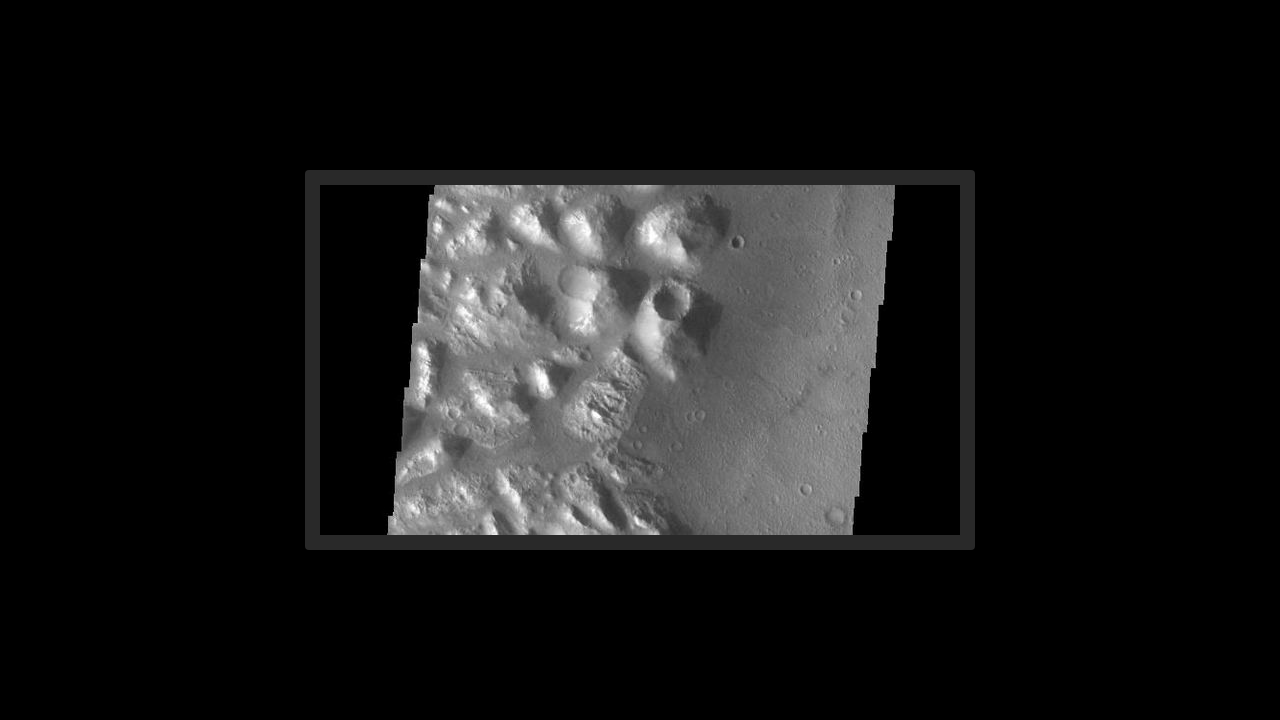

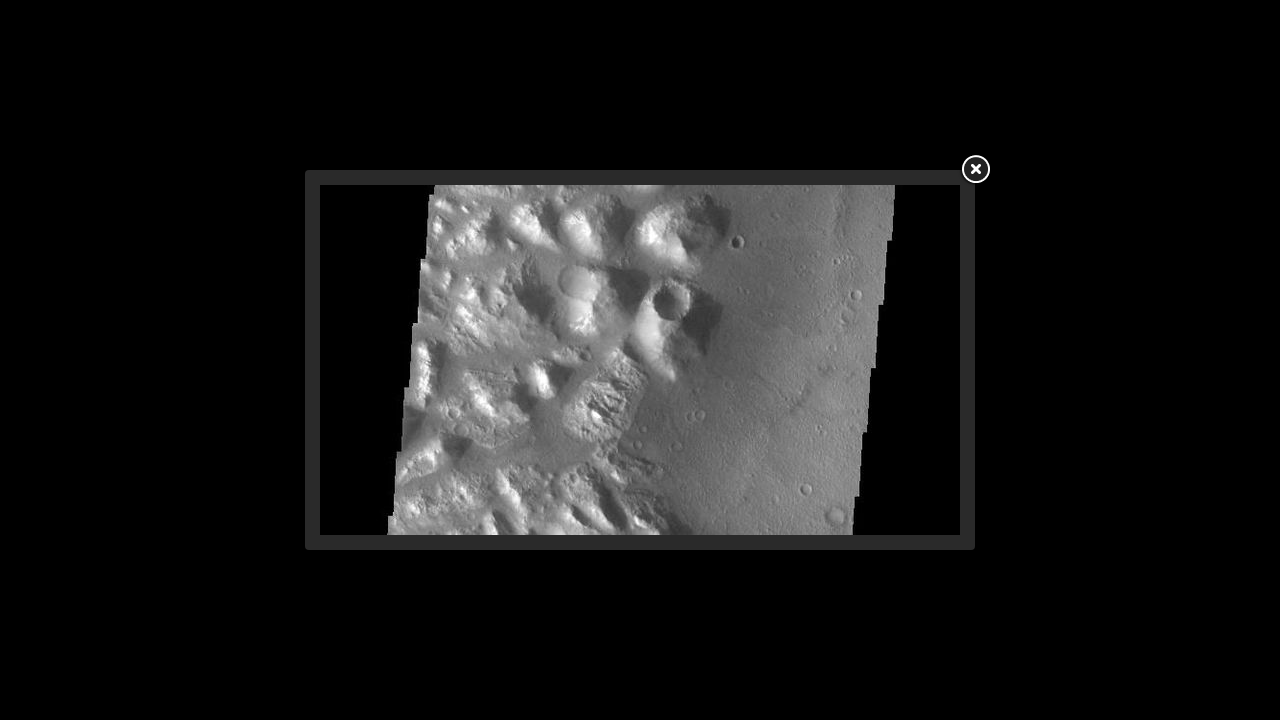